Verifies that error messages are displayed when clicking convert without filling required fields

Starting URL: https://omardev3.github.io/excurrencies/currency%20exchange.html

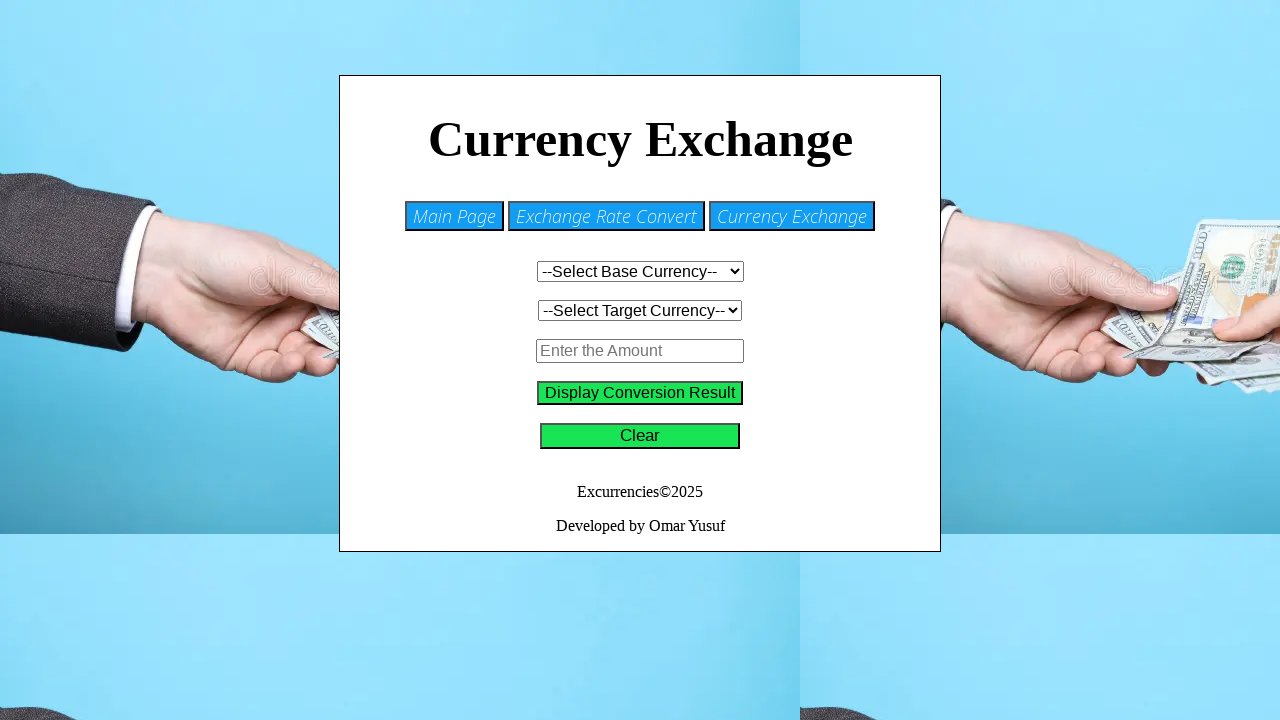

Clicked convert button without filling any required fields at (640, 393) on #convert-button2
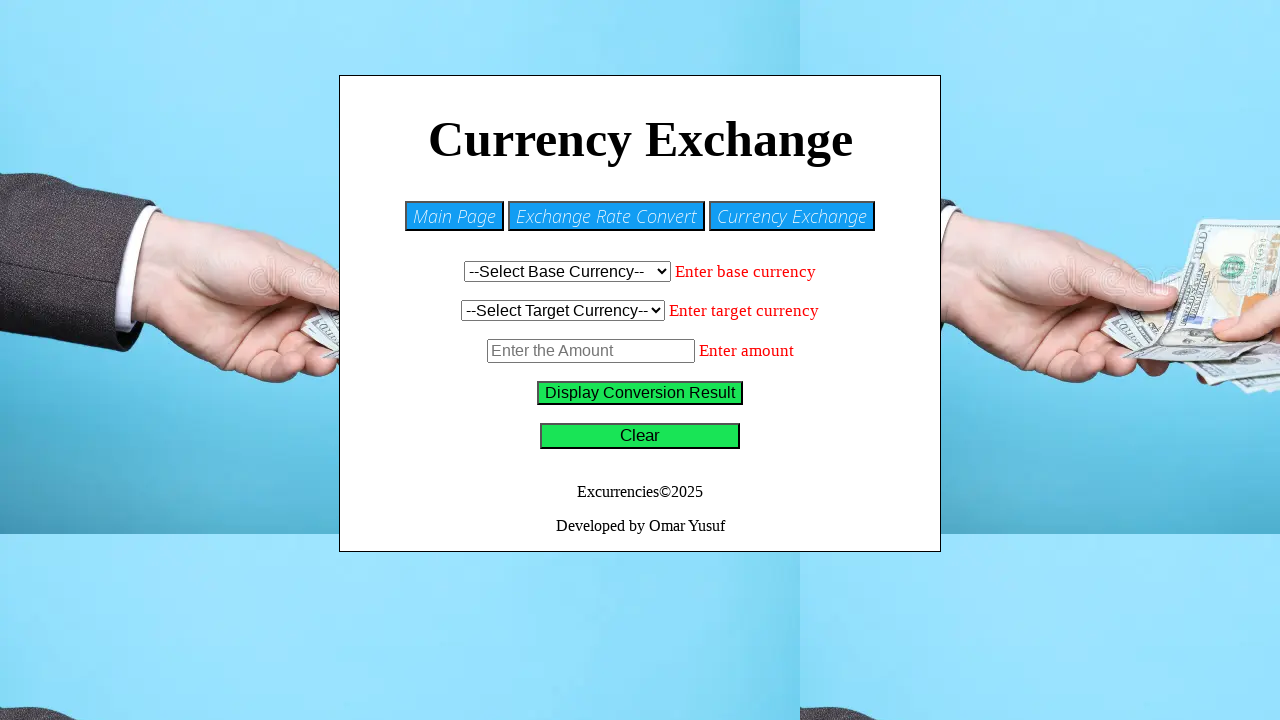

Base currency error message appeared
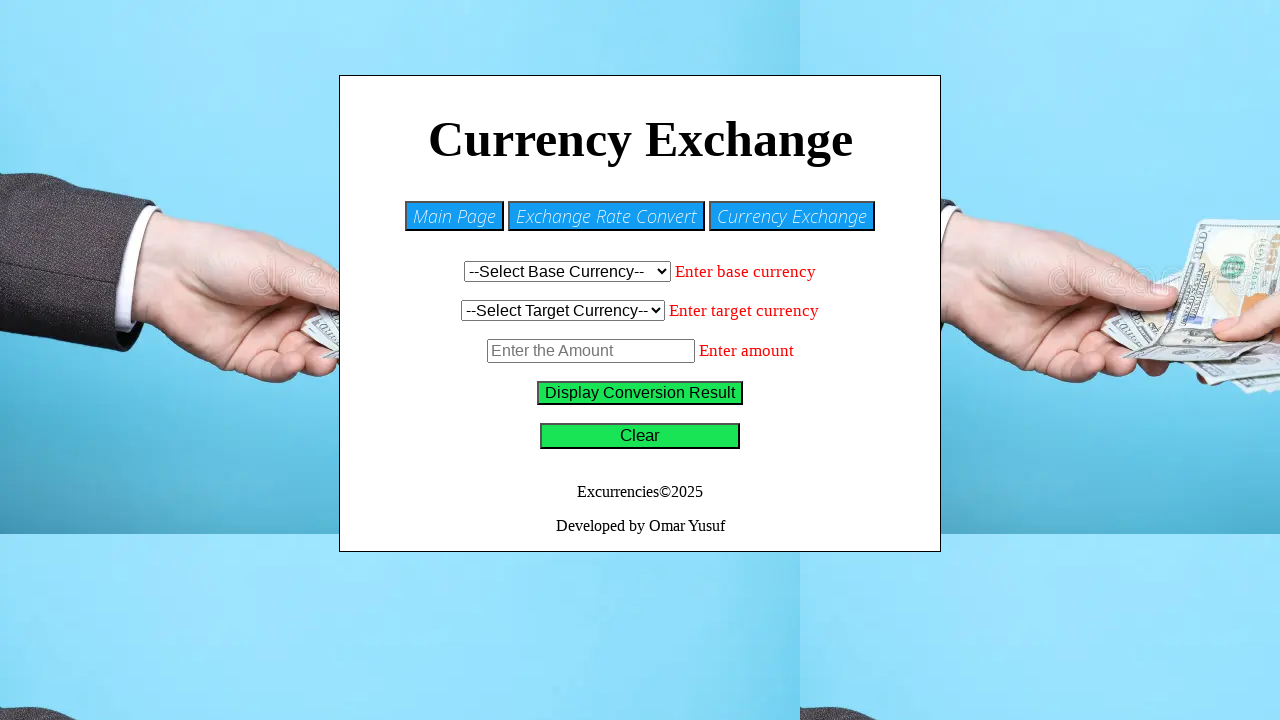

Target currency error message appeared
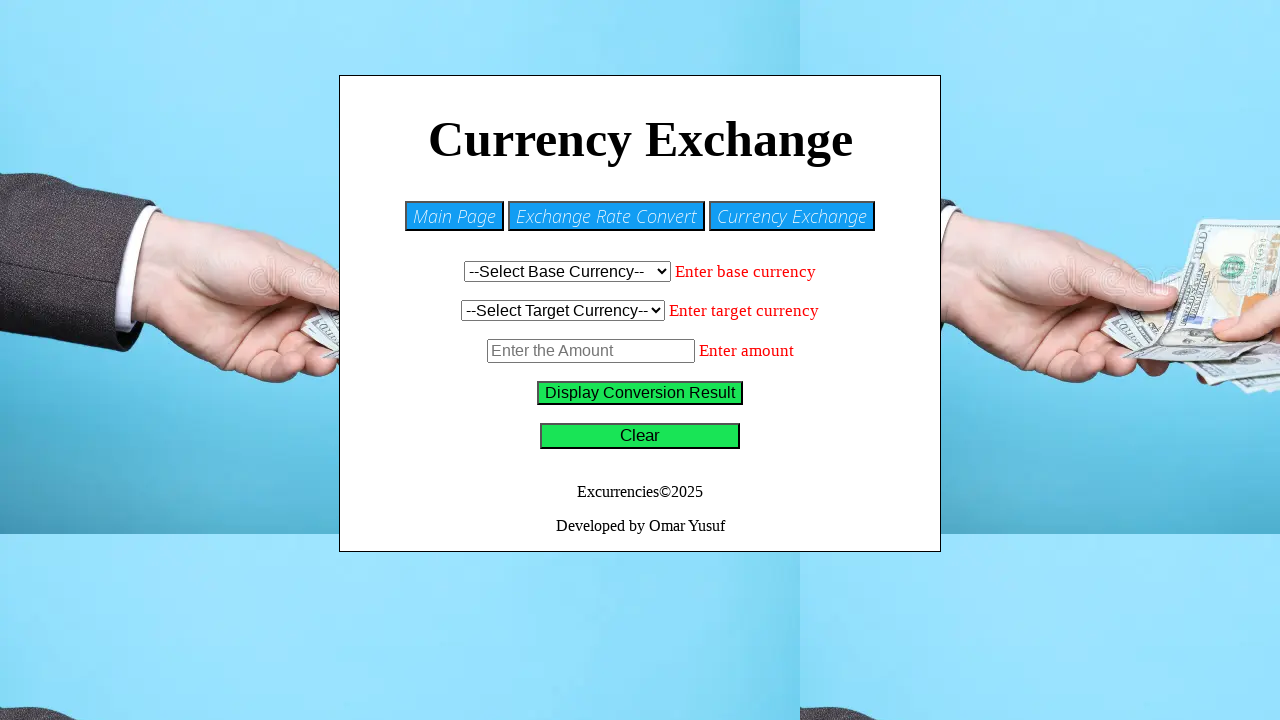

Amount error message appeared
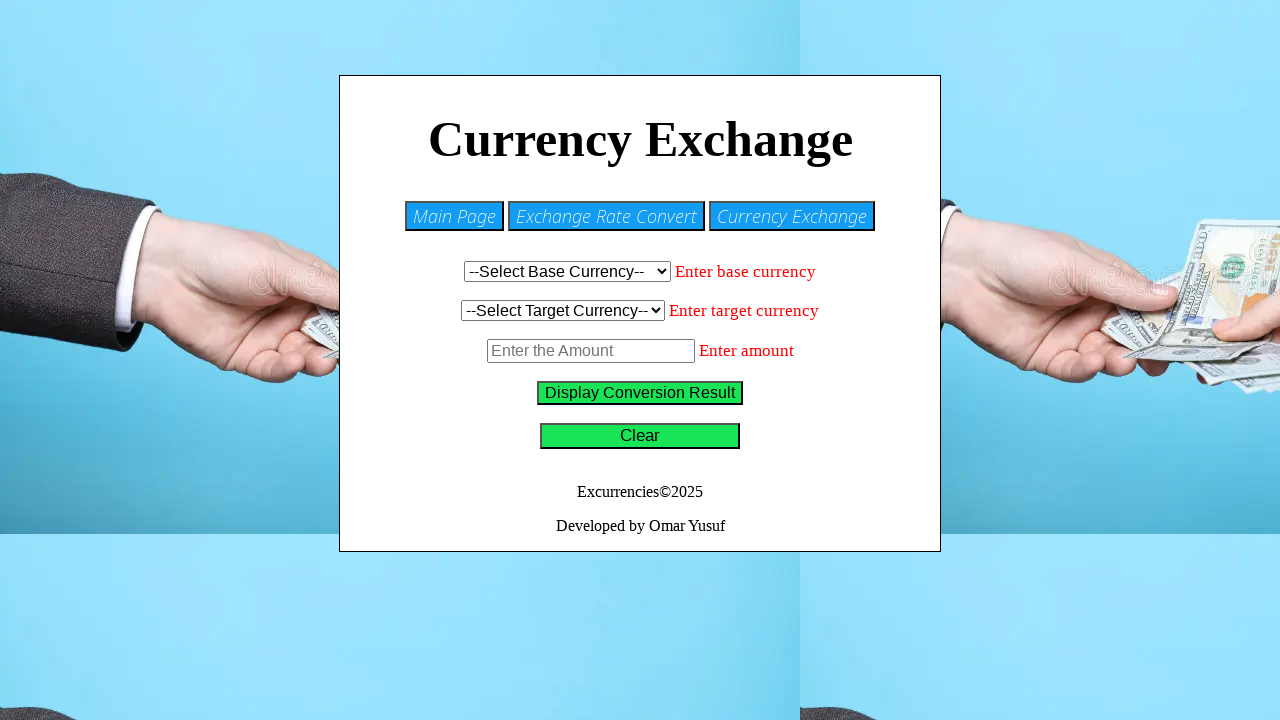

Verified base currency error message text is 'Enter base currency'
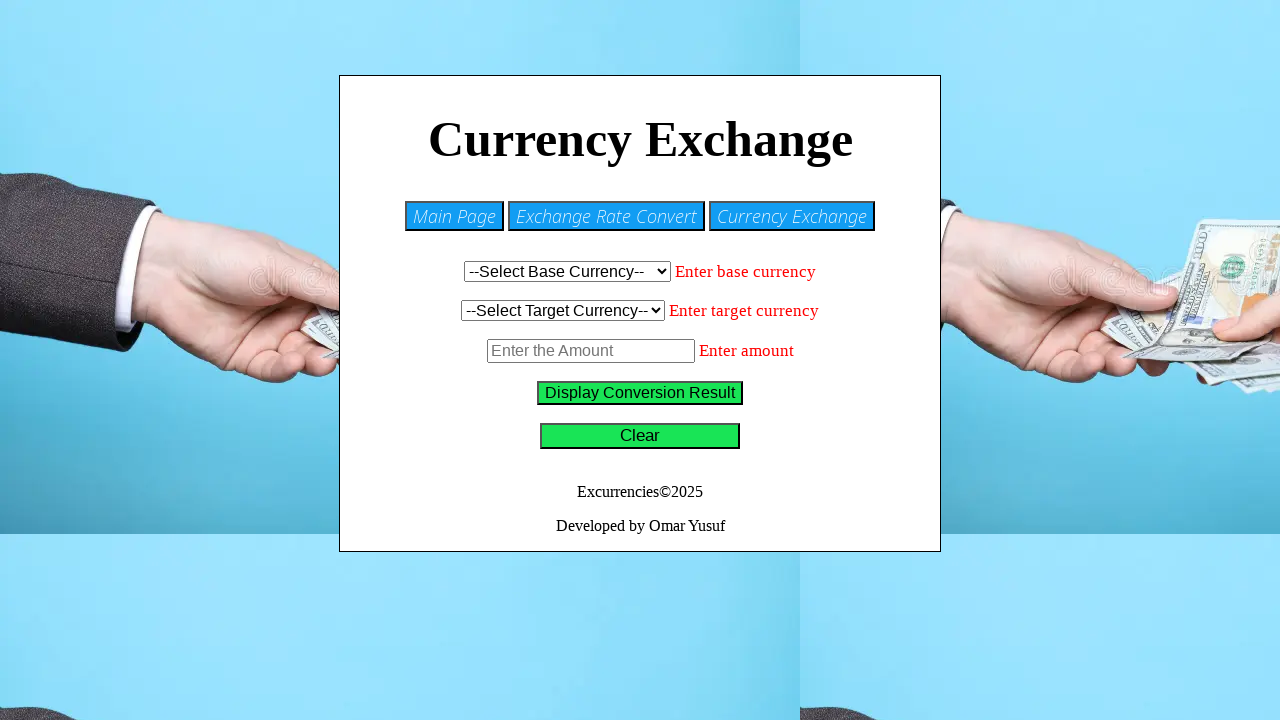

Verified target currency error message text is 'Enter target currency'
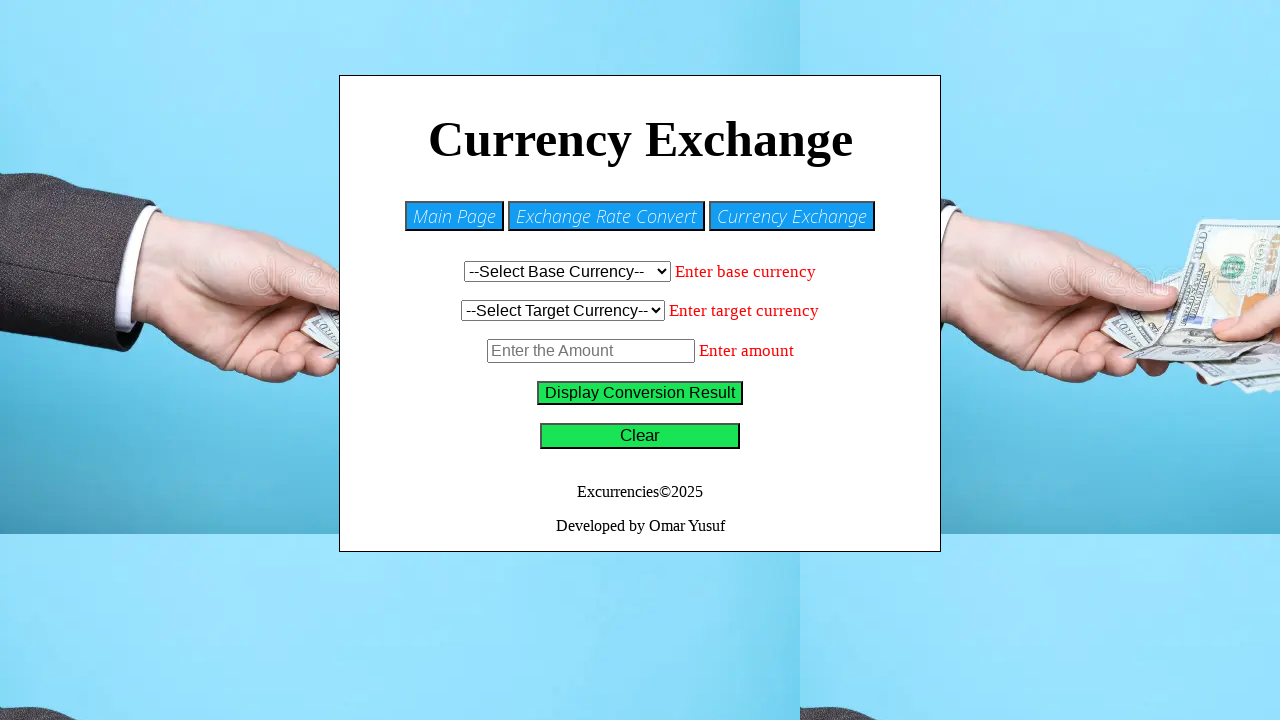

Verified amount error message text is 'Enter amount'
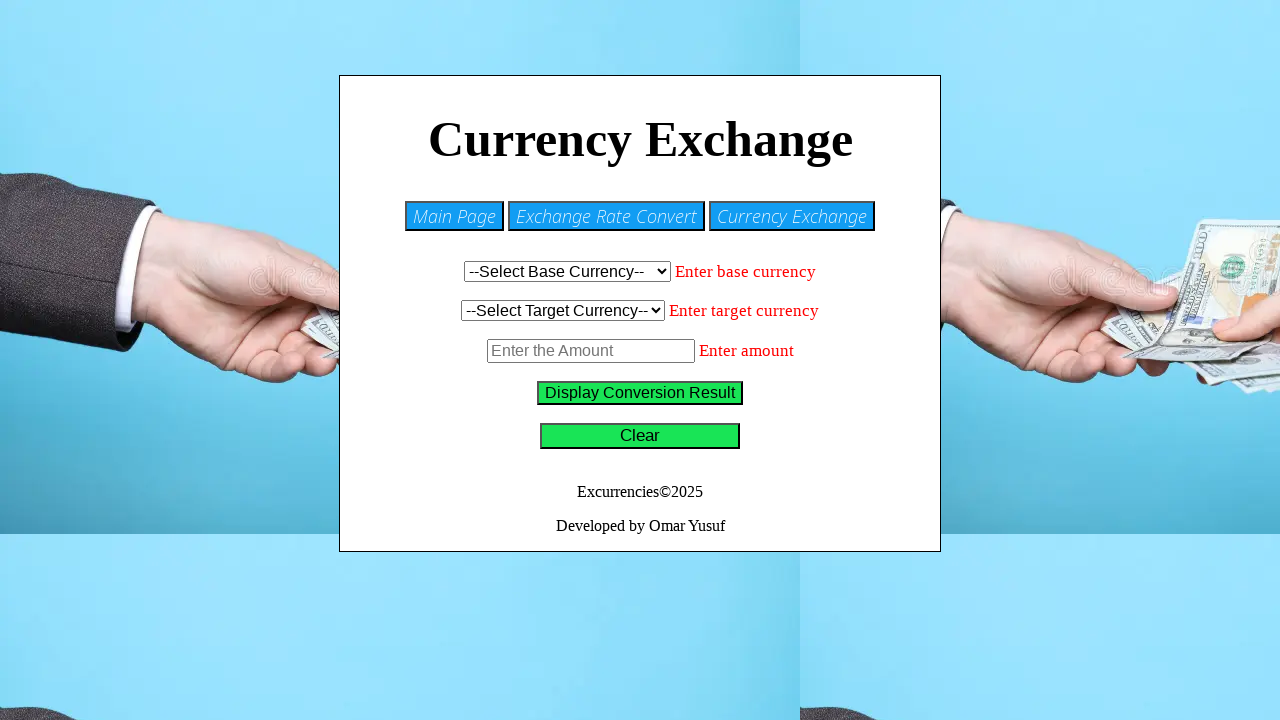

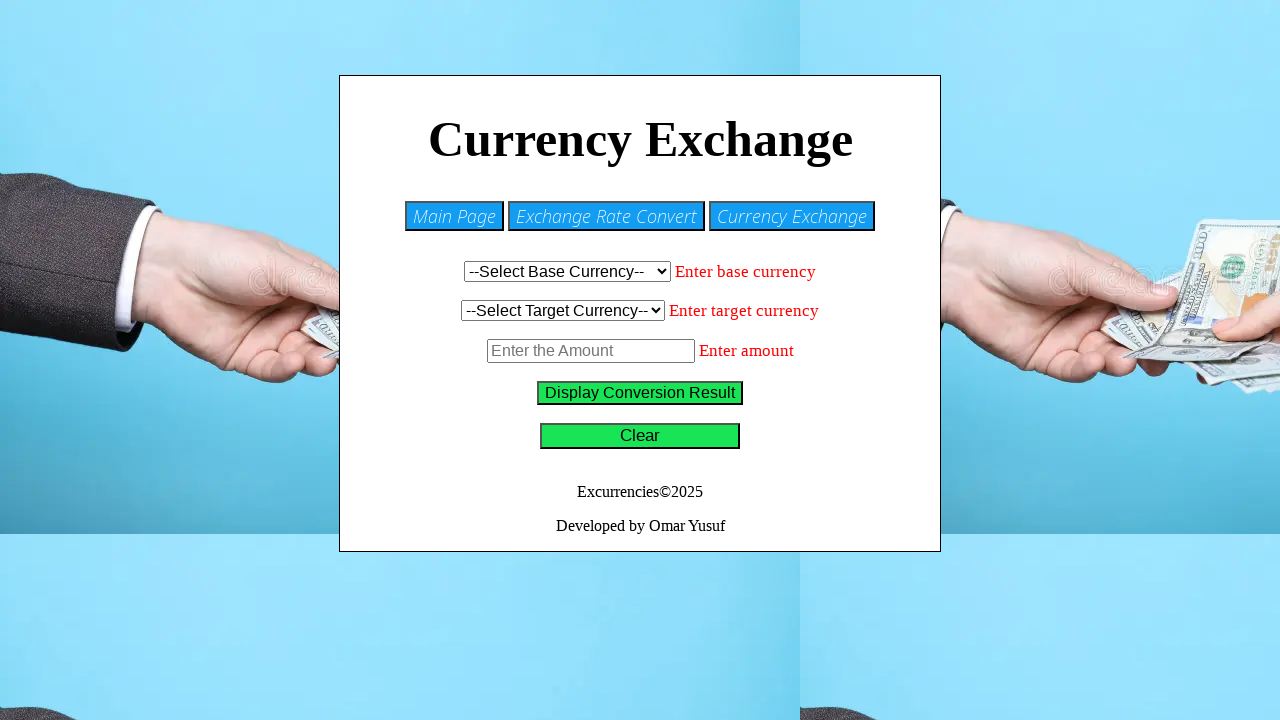